Tests drag and drop functionality by dragging an element to a target location

Starting URL: https://testautomationpractice.blogspot.com/

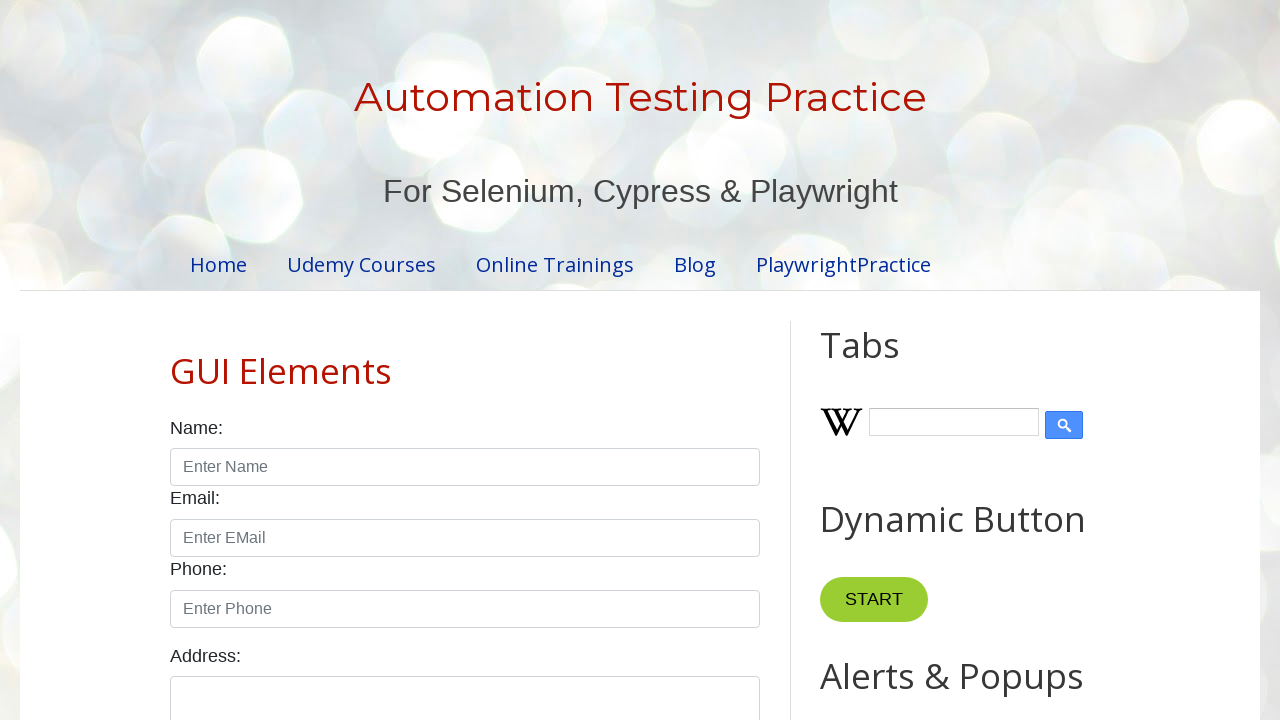

Navigated to test automation practice page
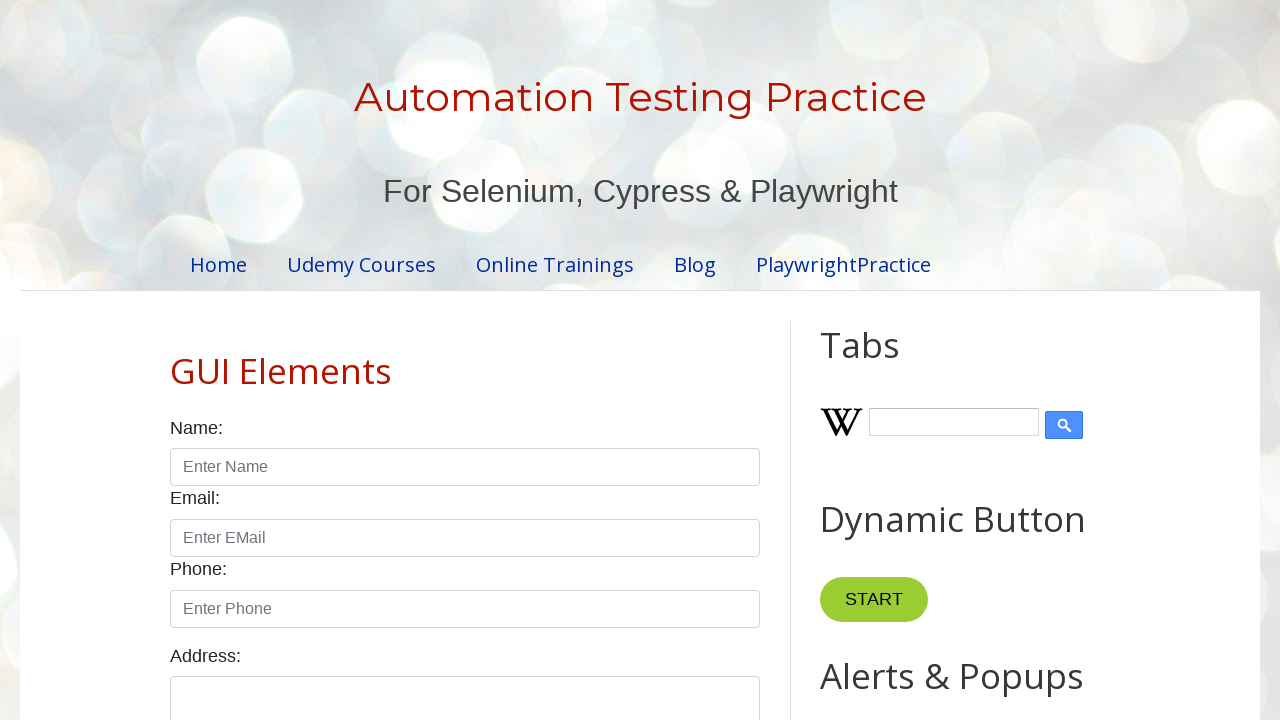

Dragged 'Drag me to my target' element to the droppable target at (1015, 404)
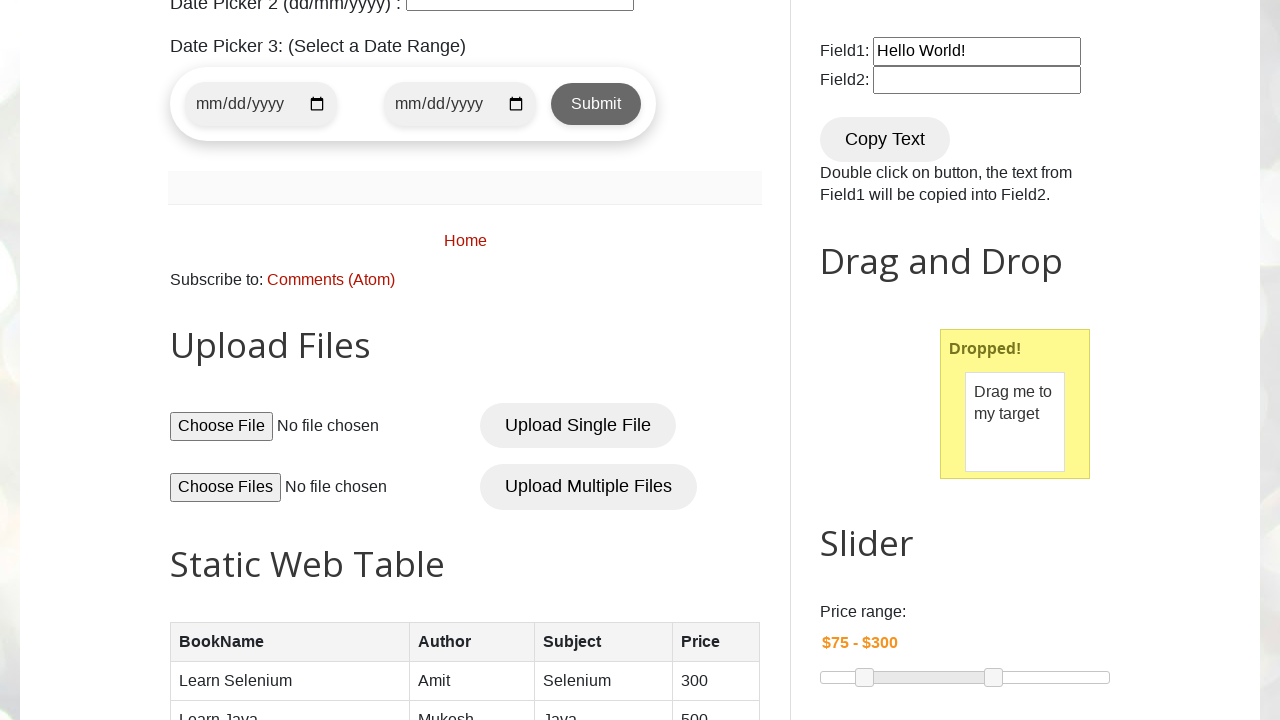

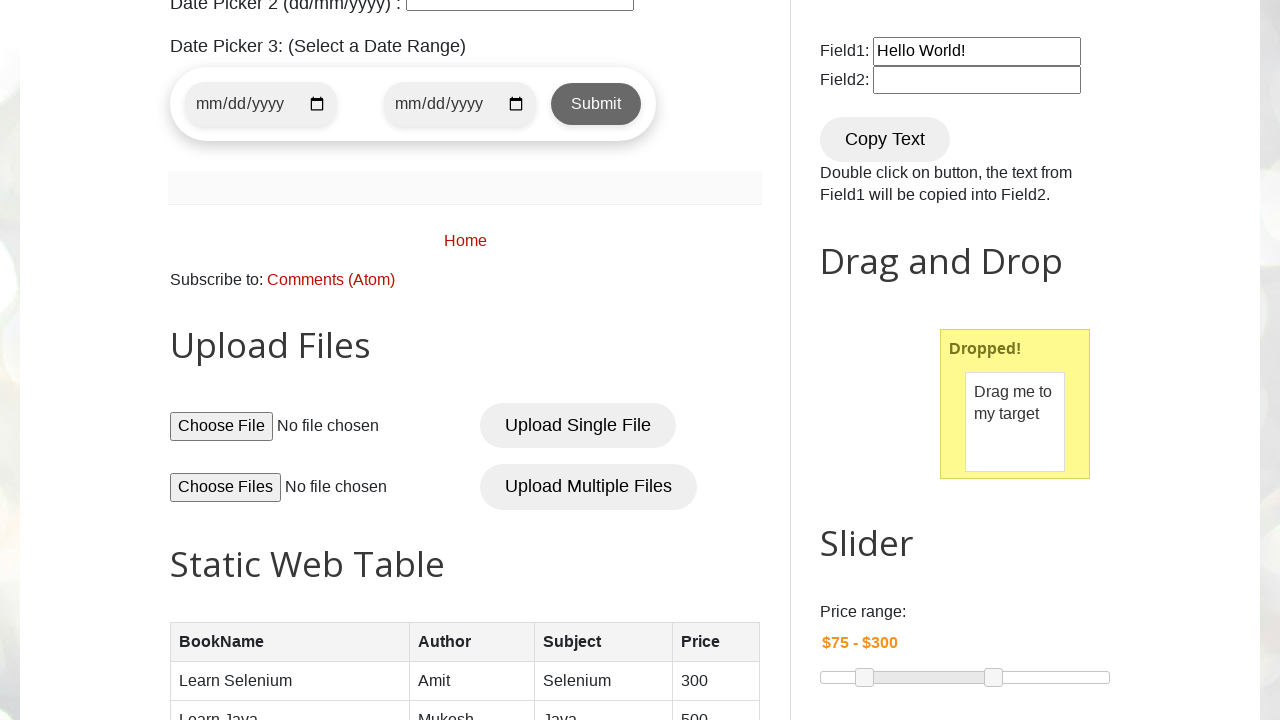